Tests flight booking functionality by selecting departure city (São Paulo) and destination city (Berlin), then clicking Find Flights and verifying the results page displays correctly.

Starting URL: https://www.blazedemo.com

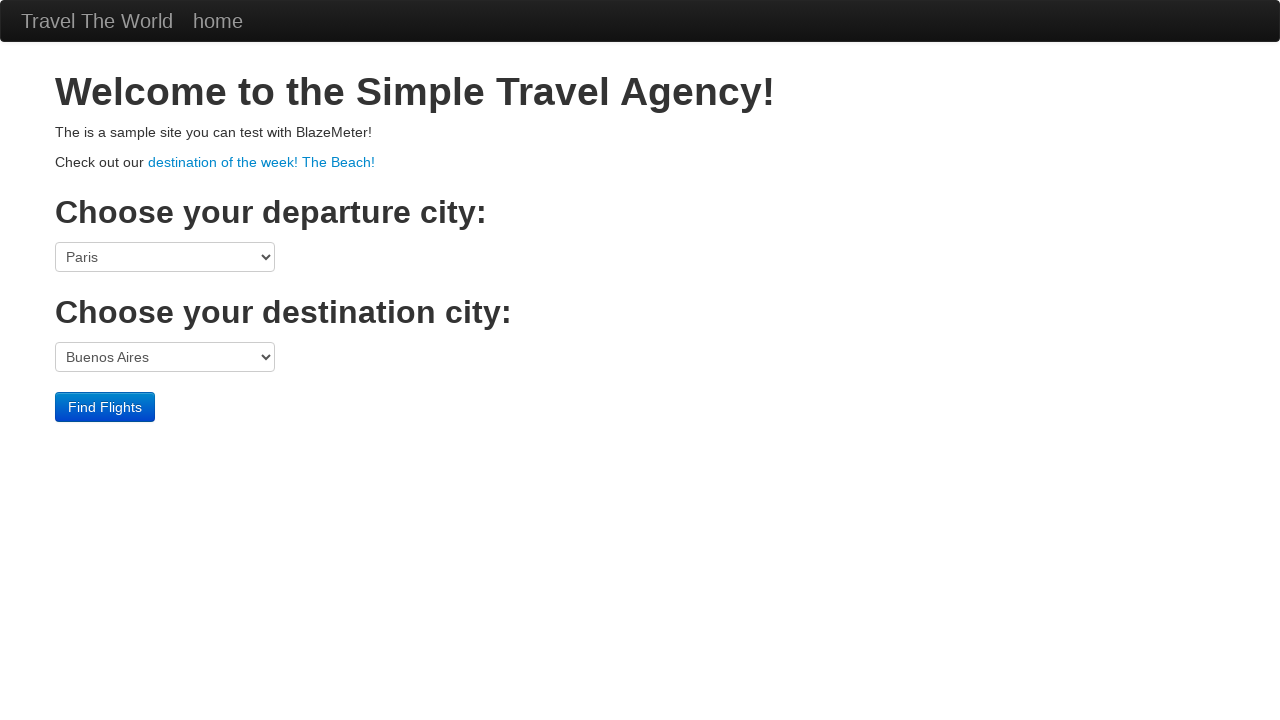

Clicked departure port dropdown at (165, 257) on select[name='fromPort']
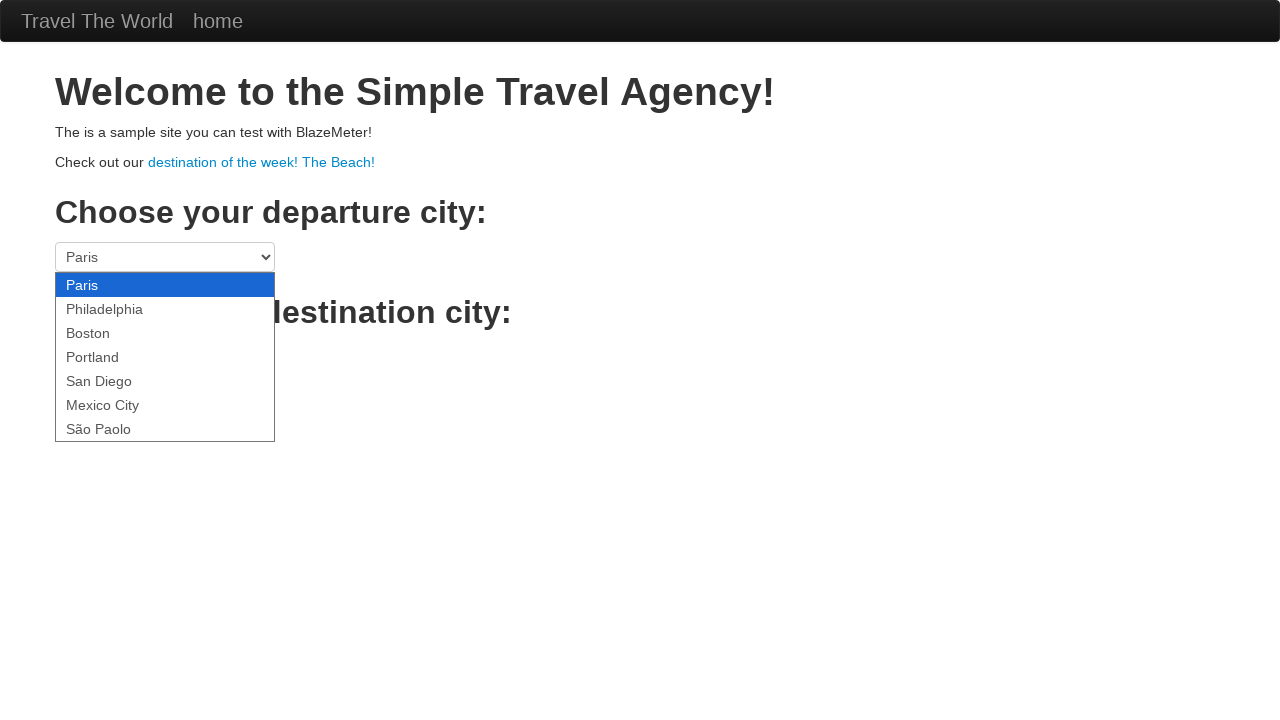

Selected São Paolo as departure city on select[name='fromPort']
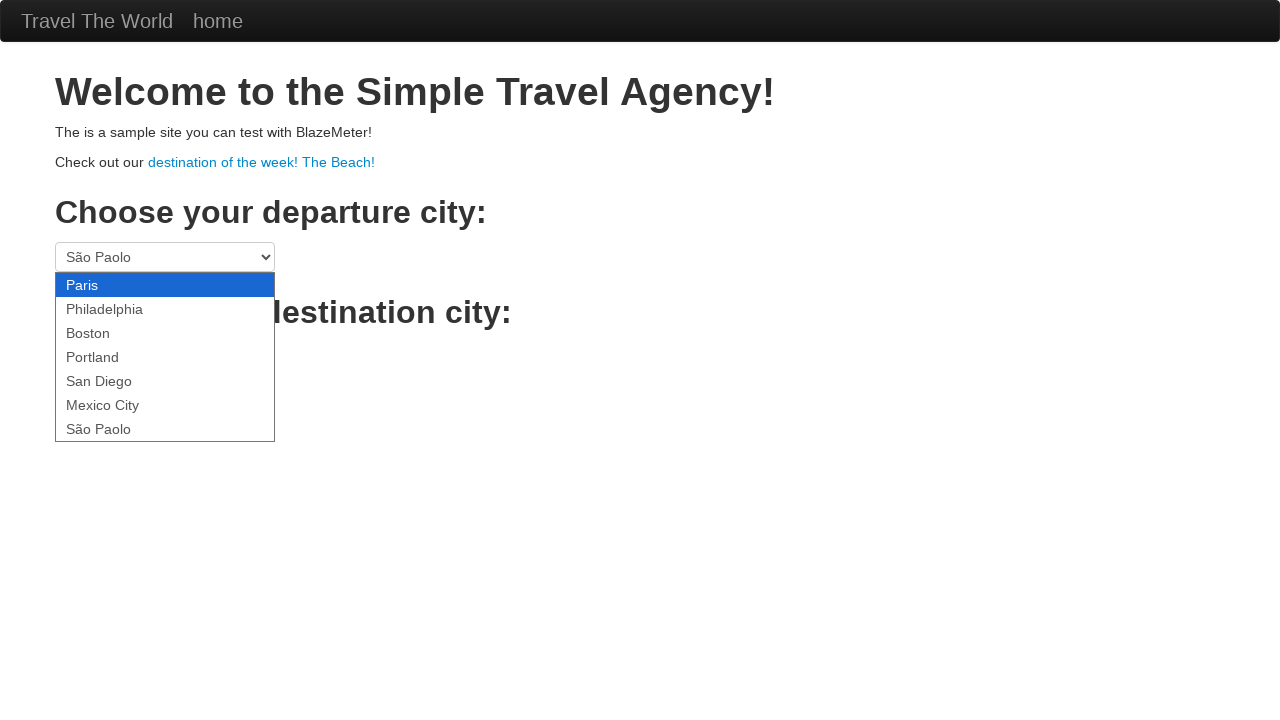

Clicked destination port dropdown at (165, 357) on select[name='toPort']
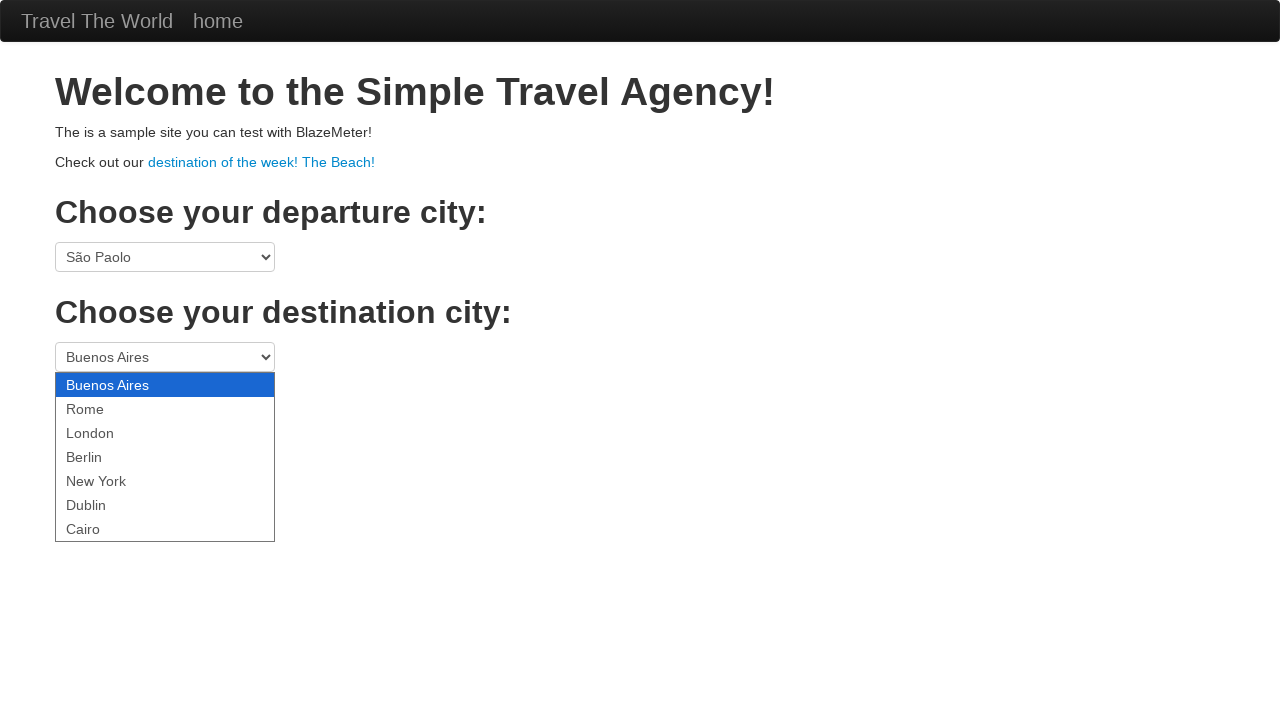

Selected Berlin as destination city on select[name='toPort']
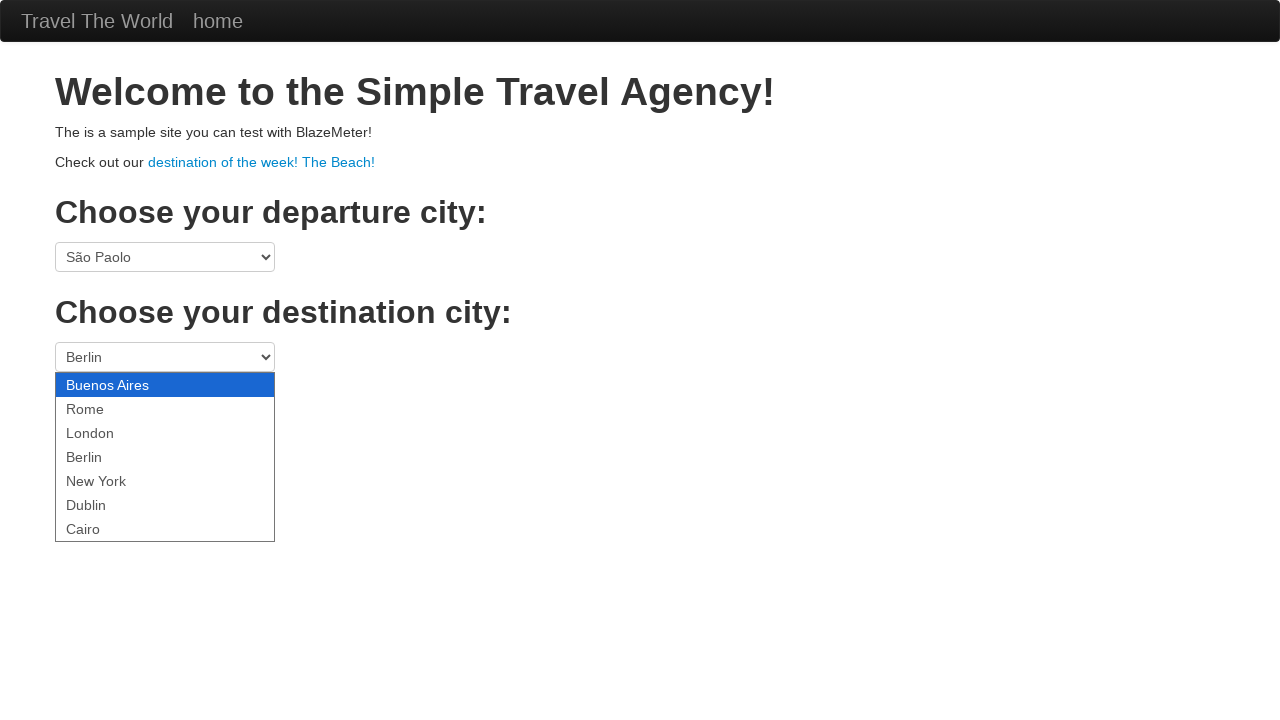

Clicked Find Flights button at (105, 407) on input.btn.btn-primary
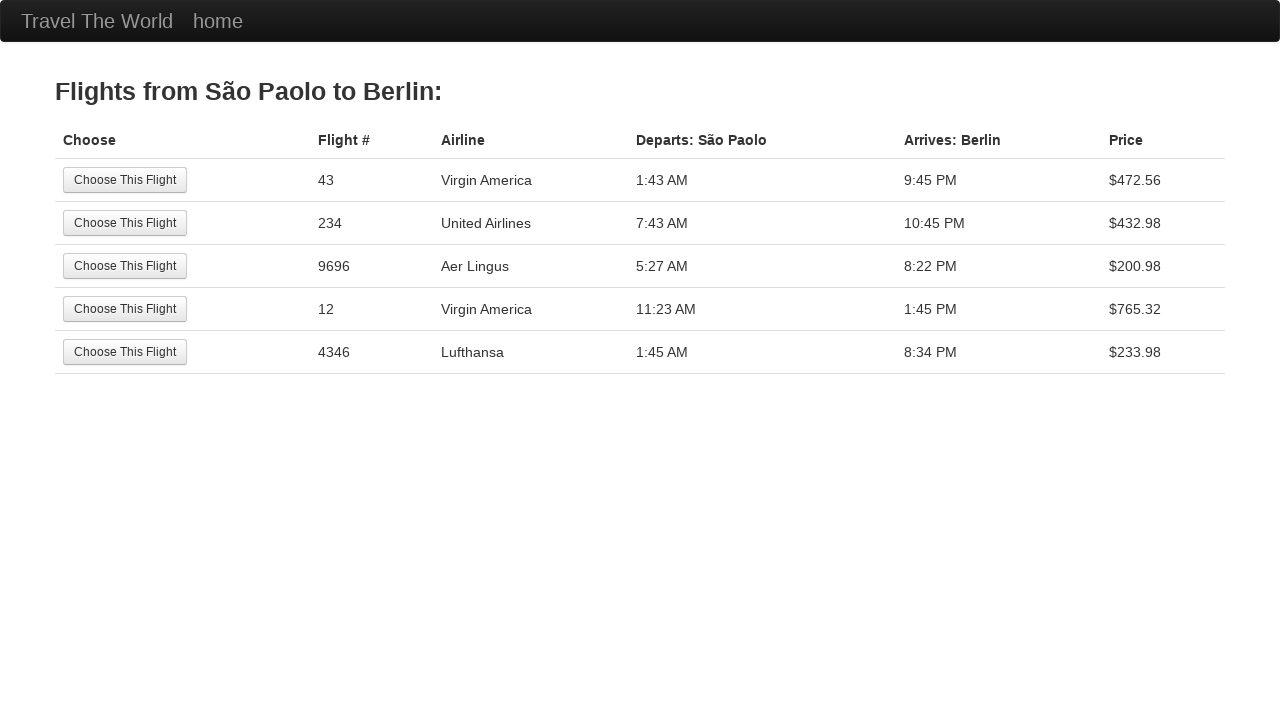

Flight results page loaded with header displayed
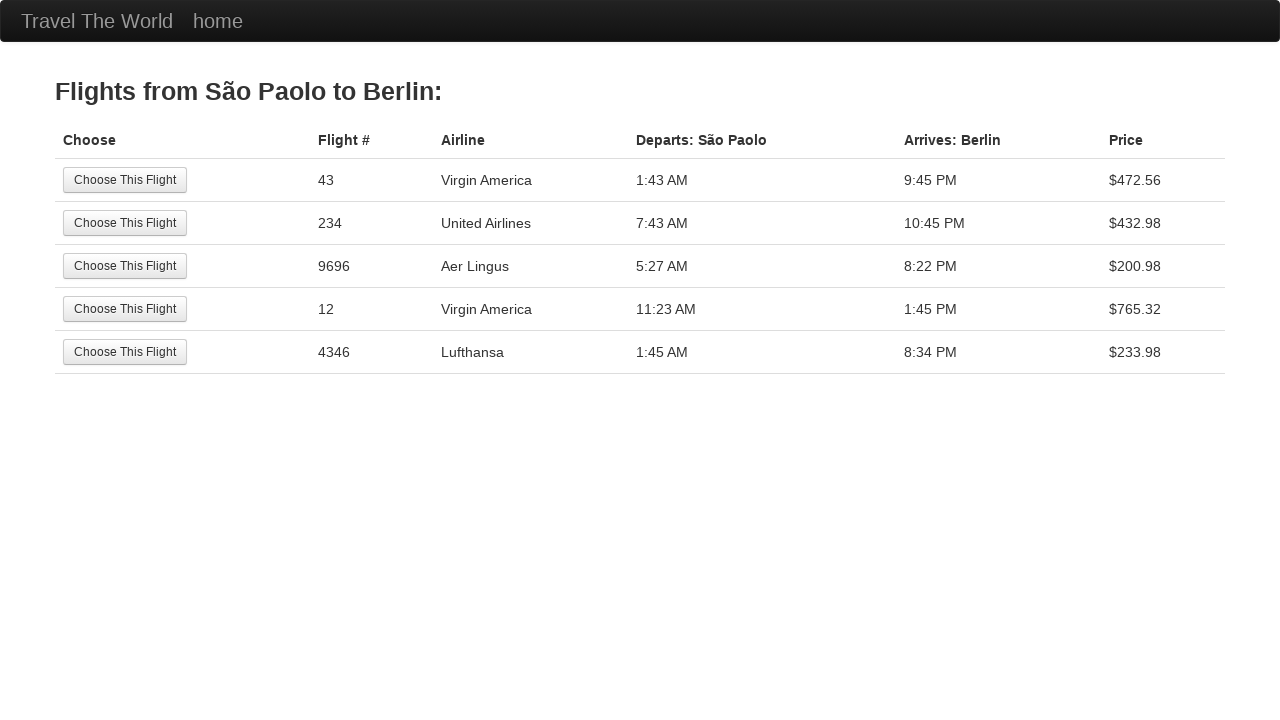

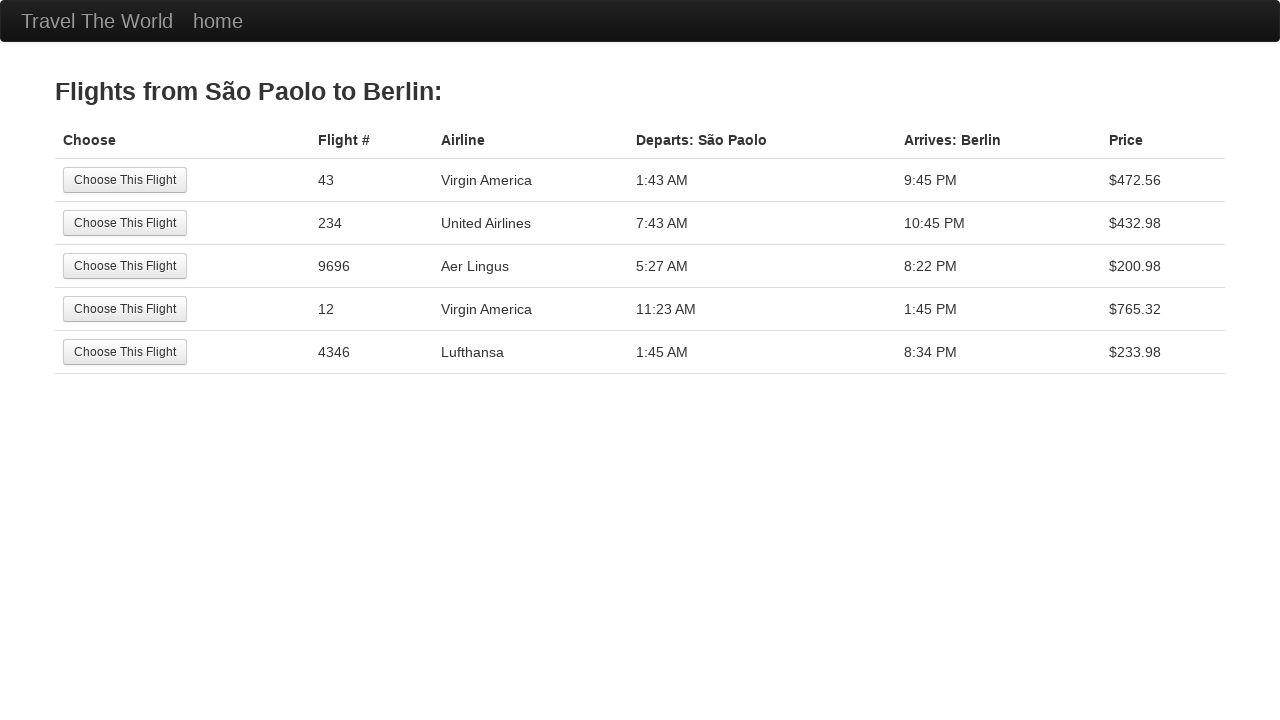